Tests adding 3 different products to the shopping cart and verifies that all items appear correctly with the correct total price of $650.

Starting URL: https://erikdark.github.io/QA_DIPLOM/

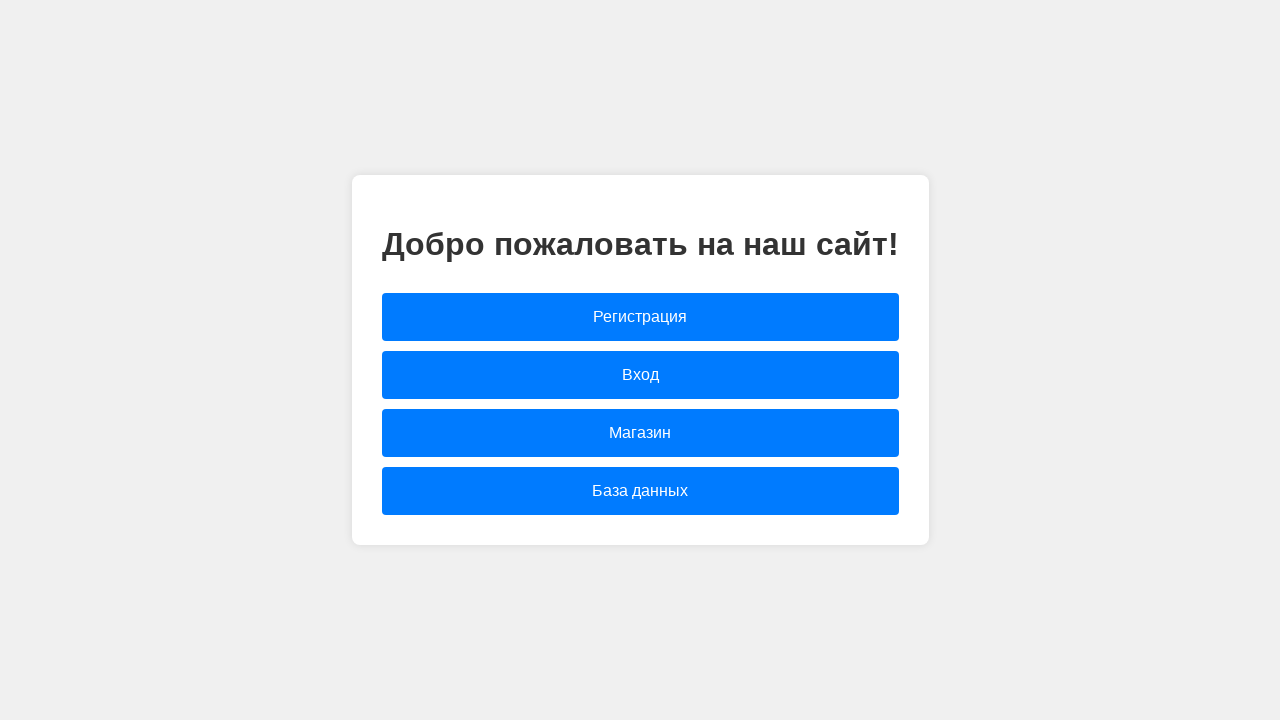

Clicked shop page link at (640, 433) on xpath=//a[contains(@href, 'shop.html')]
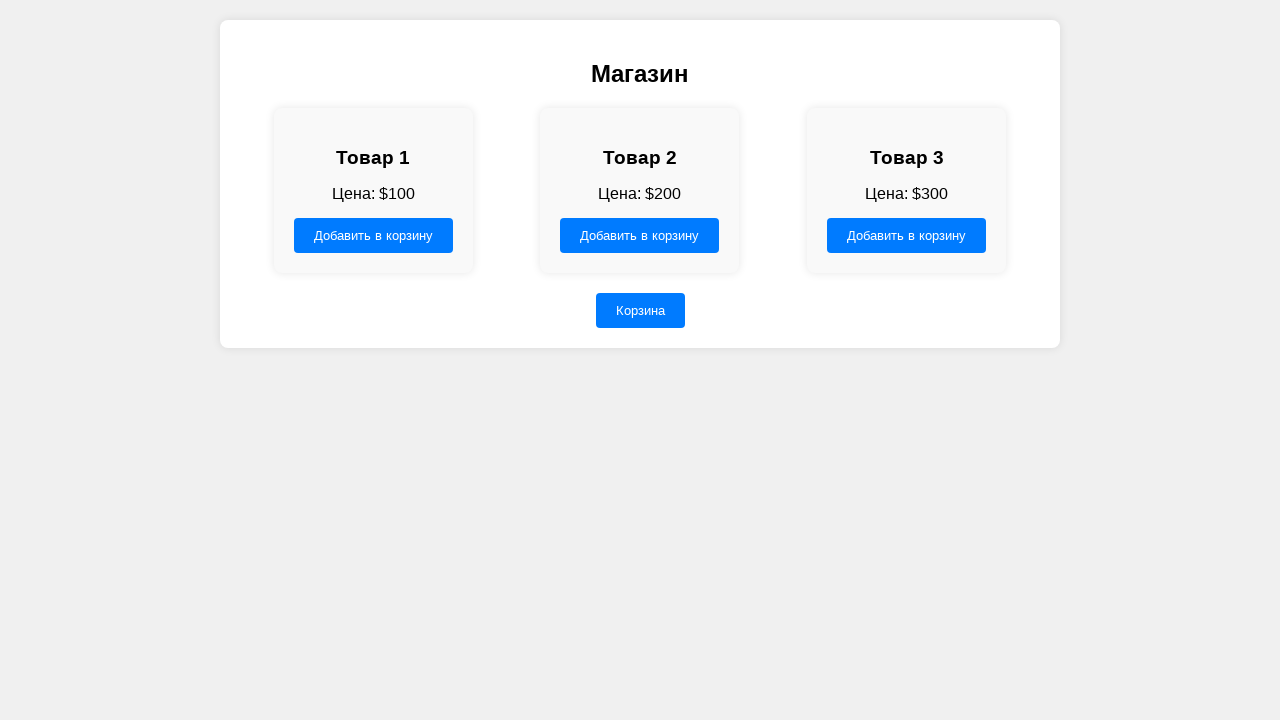

Clicked add to cart button for first product at (373, 235) on .products .product:nth-child(1) button.add-to-cart
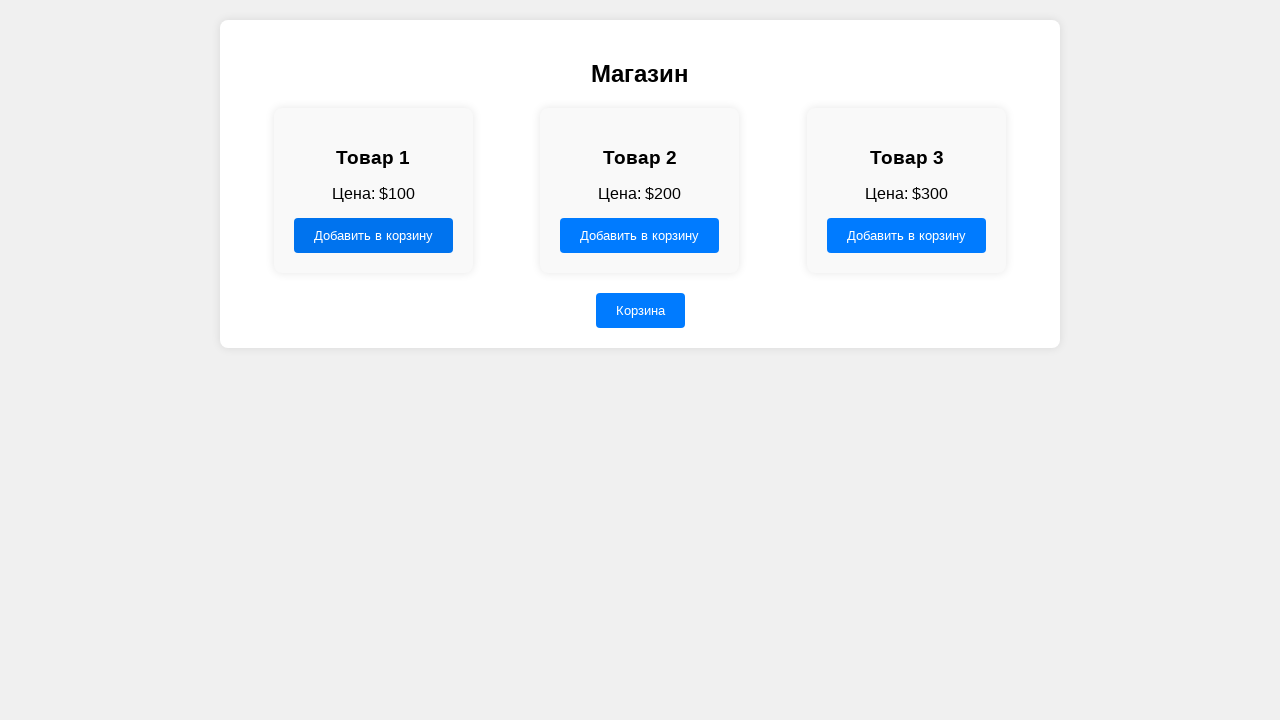

Accepted dialog for first product
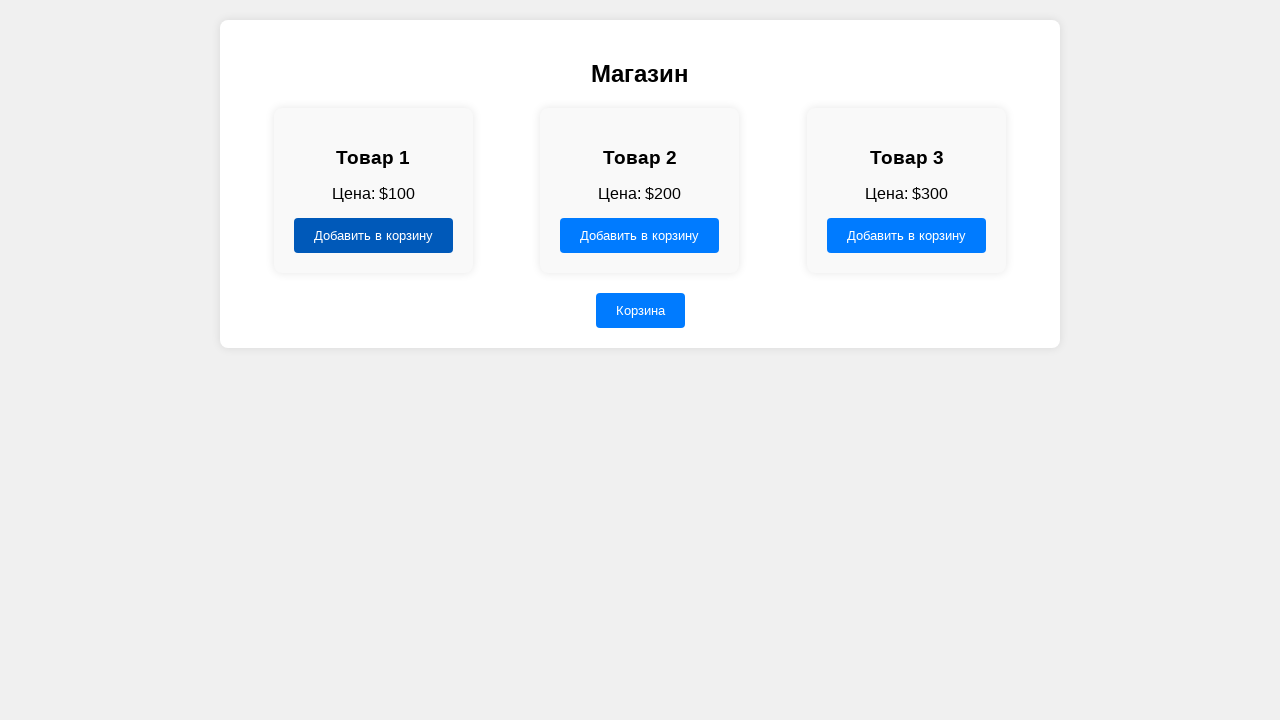

Waited for first product dialog to close
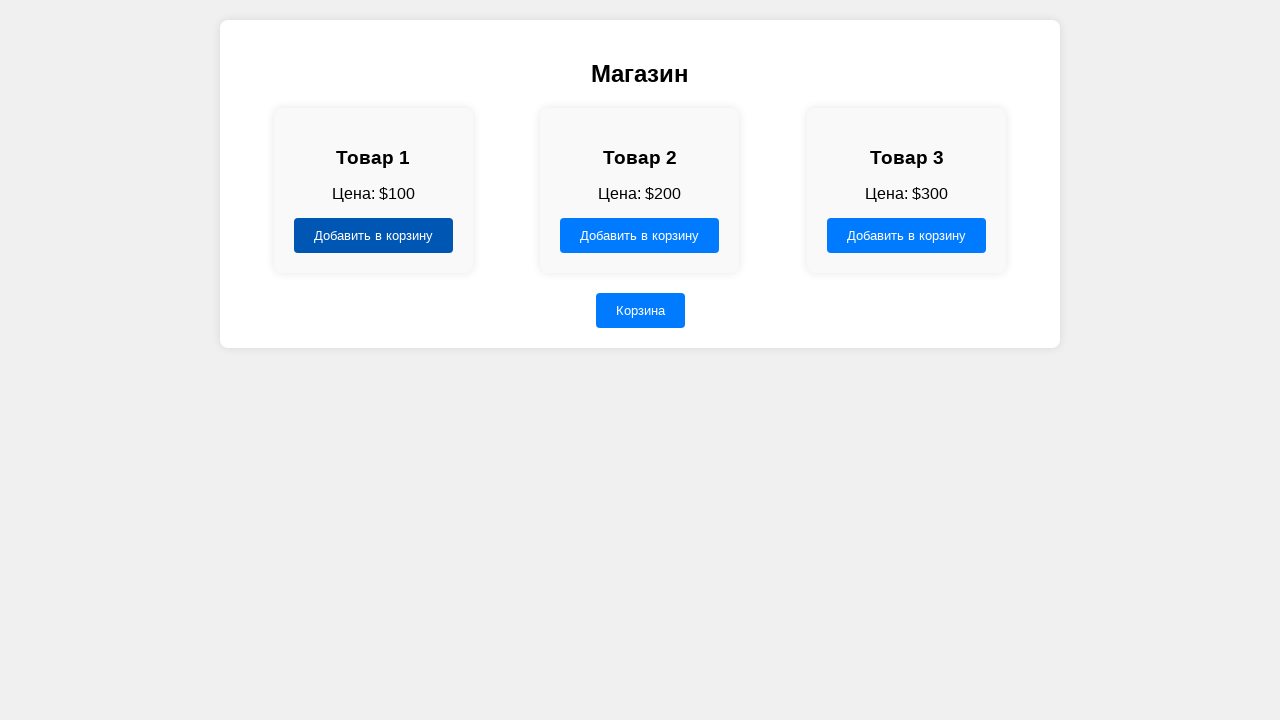

Clicked add to cart button for second product at (640, 235) on .products .product:nth-child(2) button.add-to-cart
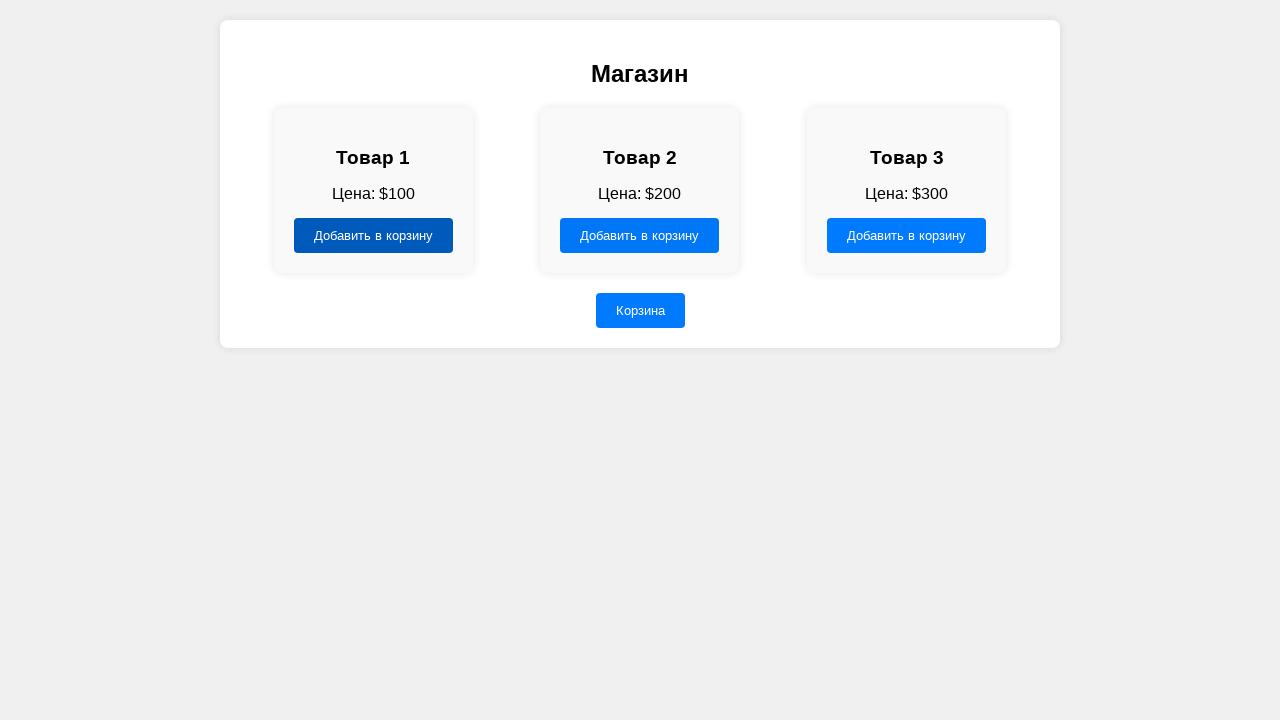

Waited after adding second product
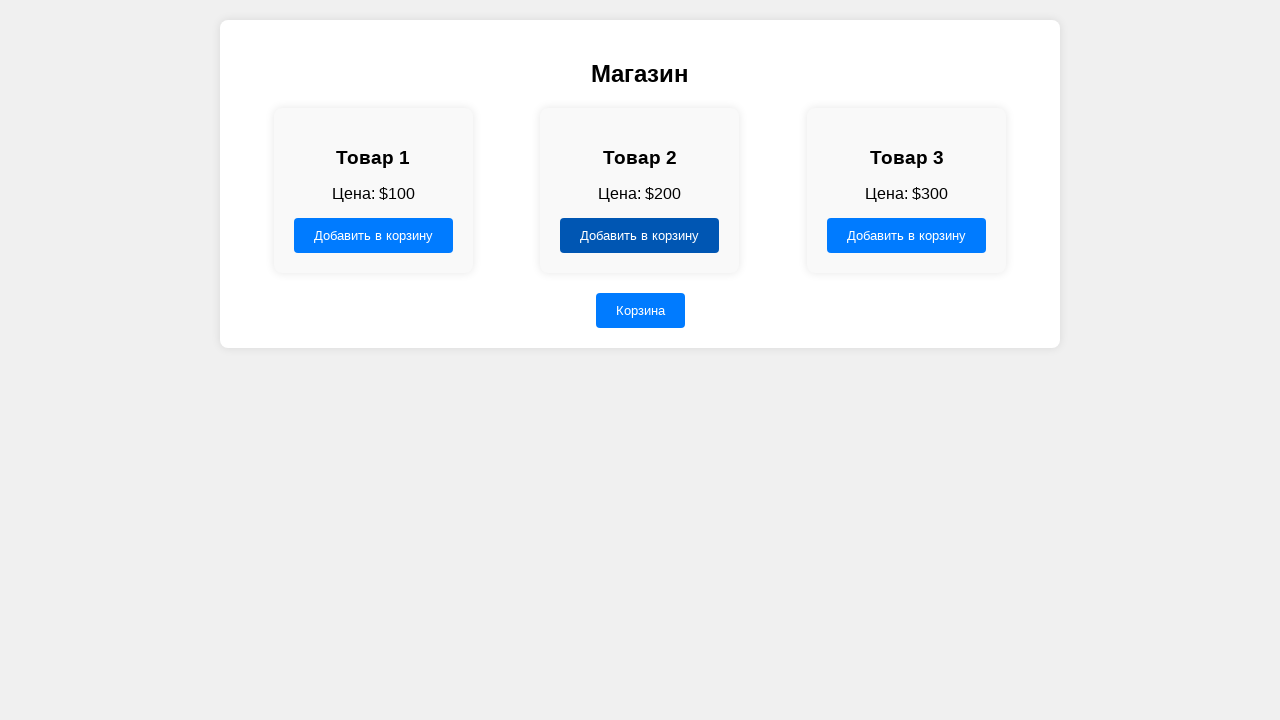

Clicked add to cart button for third product at (907, 235) on .products .product:nth-child(3) button.add-to-cart
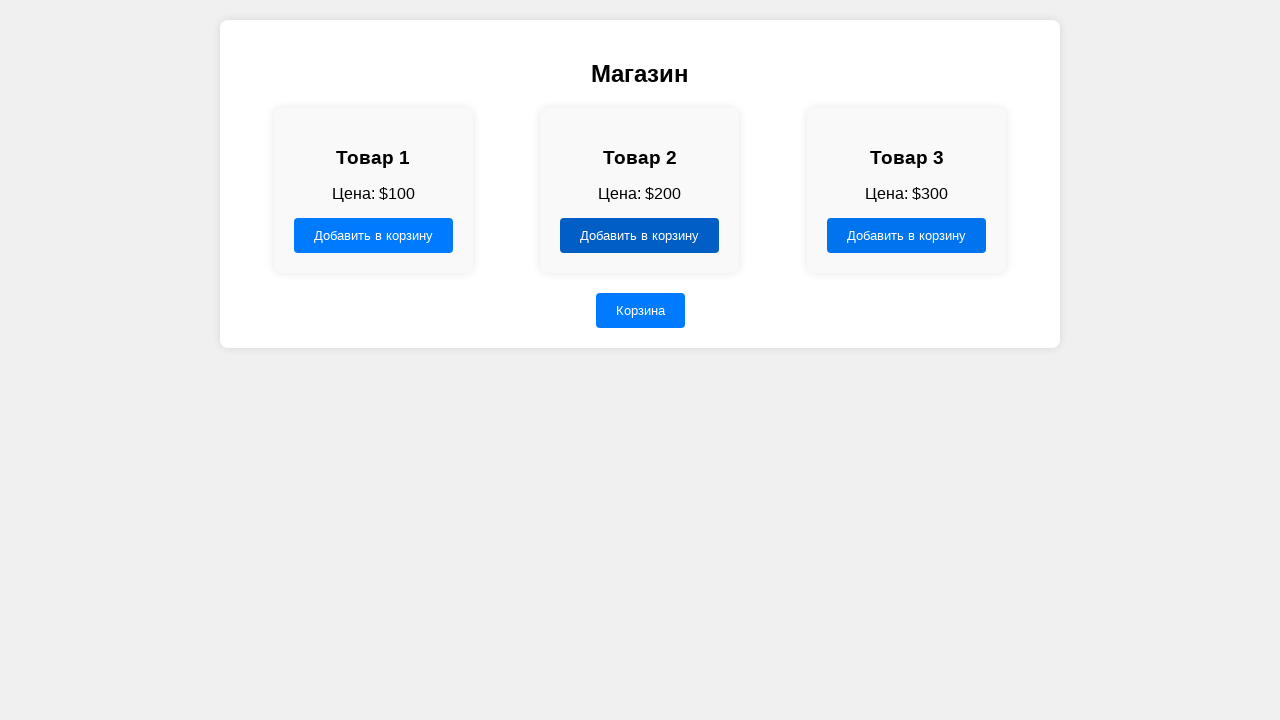

Waited after adding third product
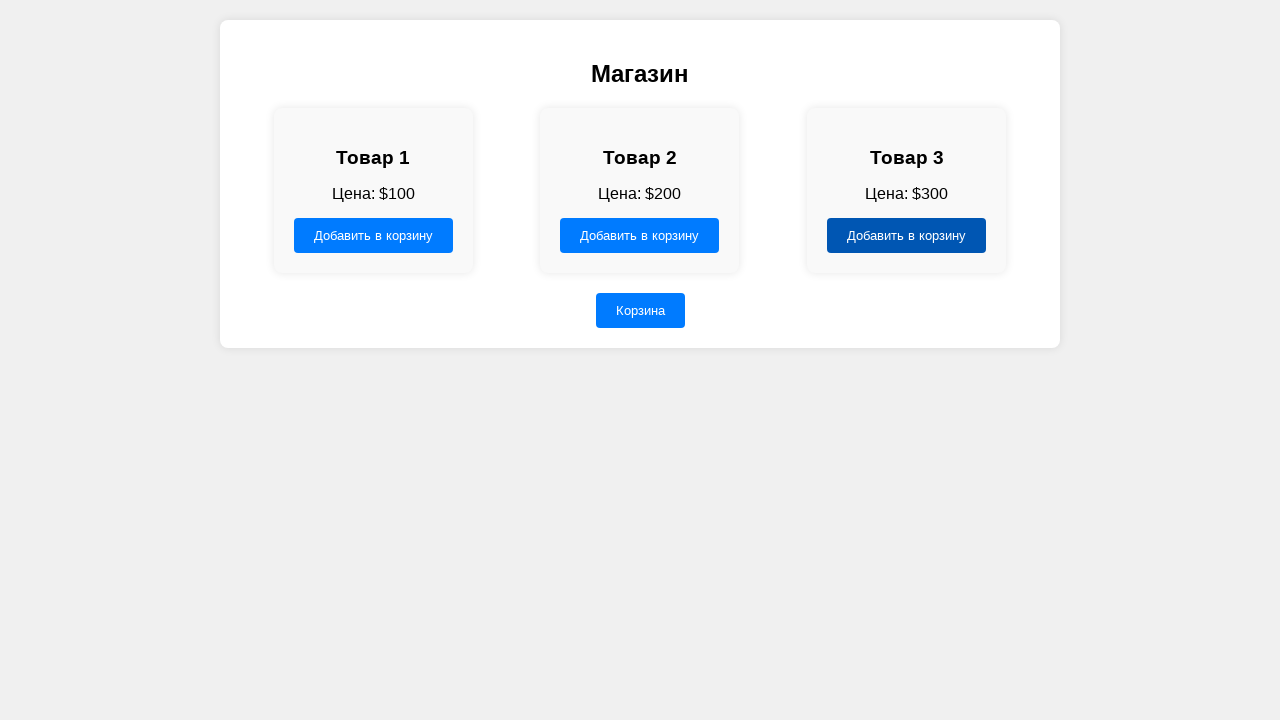

Clicked cart button to view shopping cart at (640, 310) on #cartButton
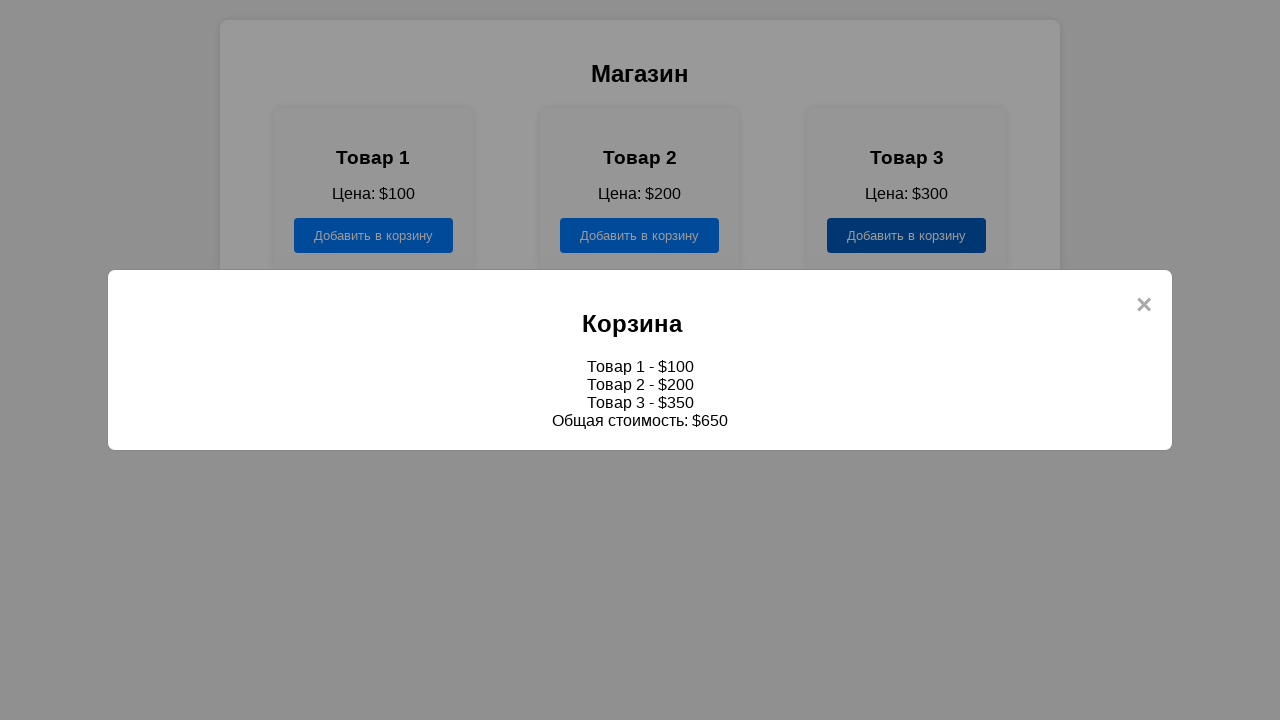

Cart items element loaded and became visible
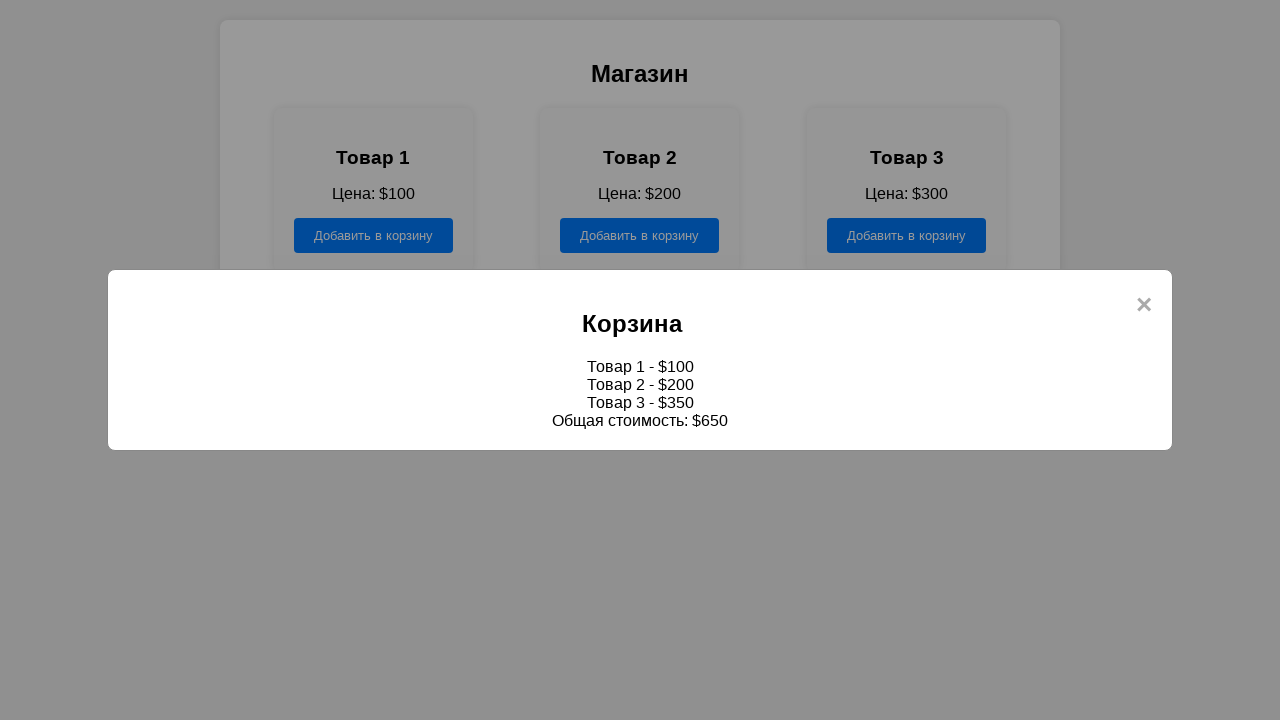

Retrieved cart items text content
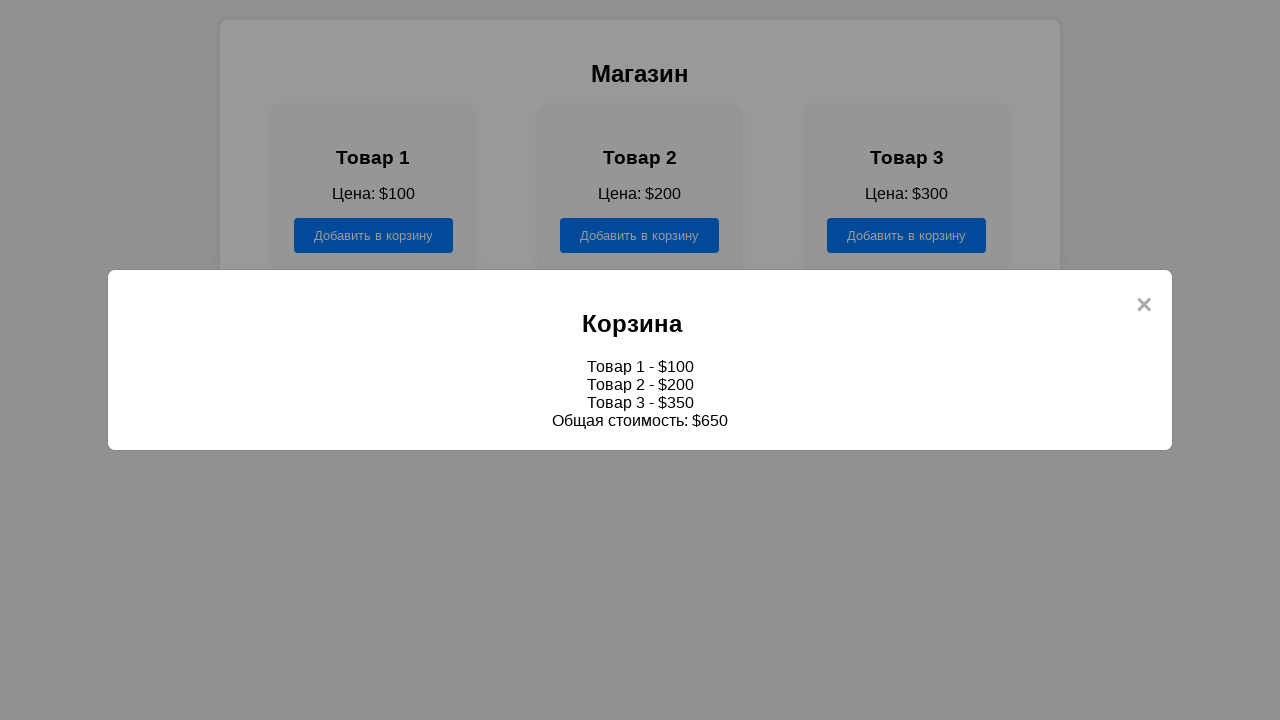

Verified first product in cart (Товар 1 - $100)
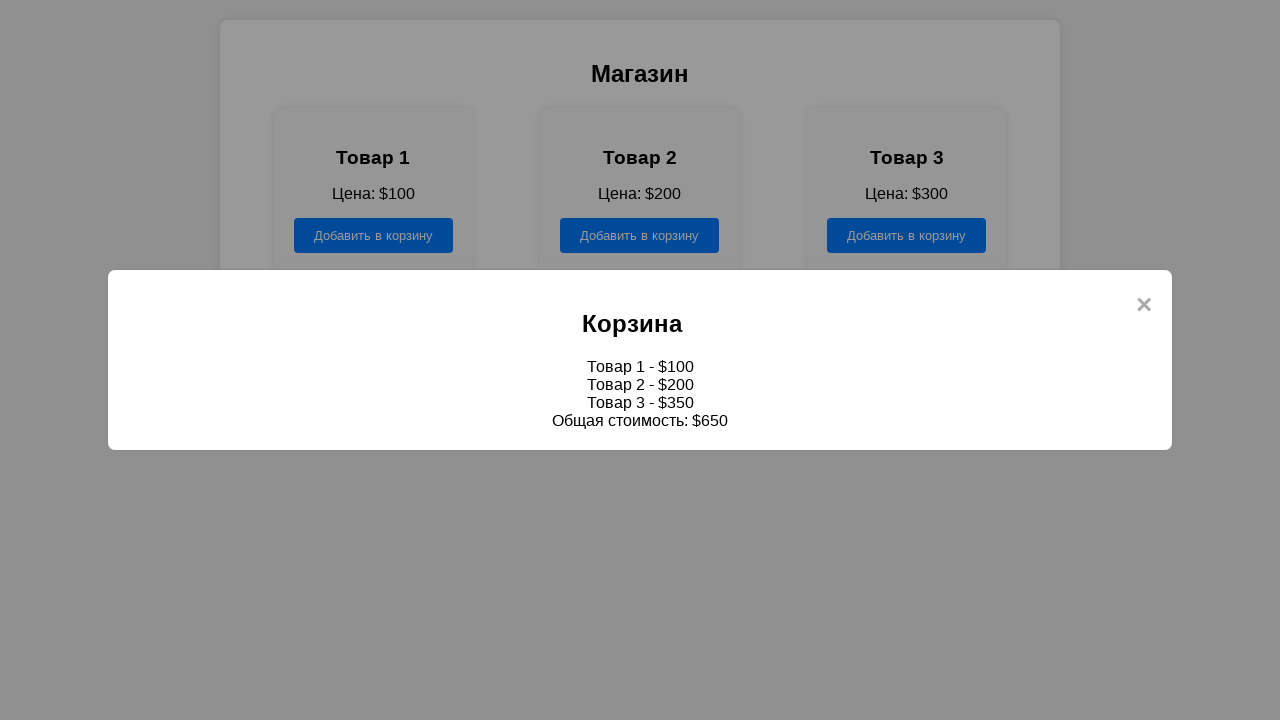

Verified second product in cart (Товар 2 - $200)
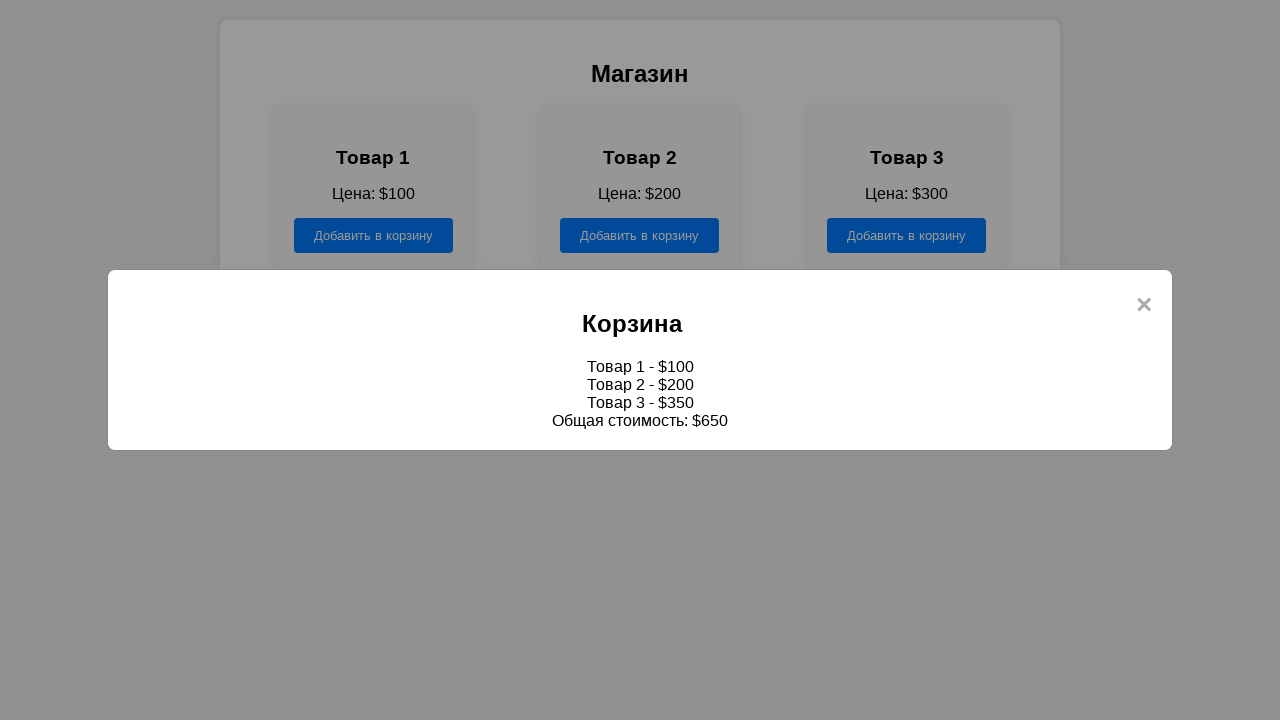

Verified third product in cart (Товар 3 - $350)
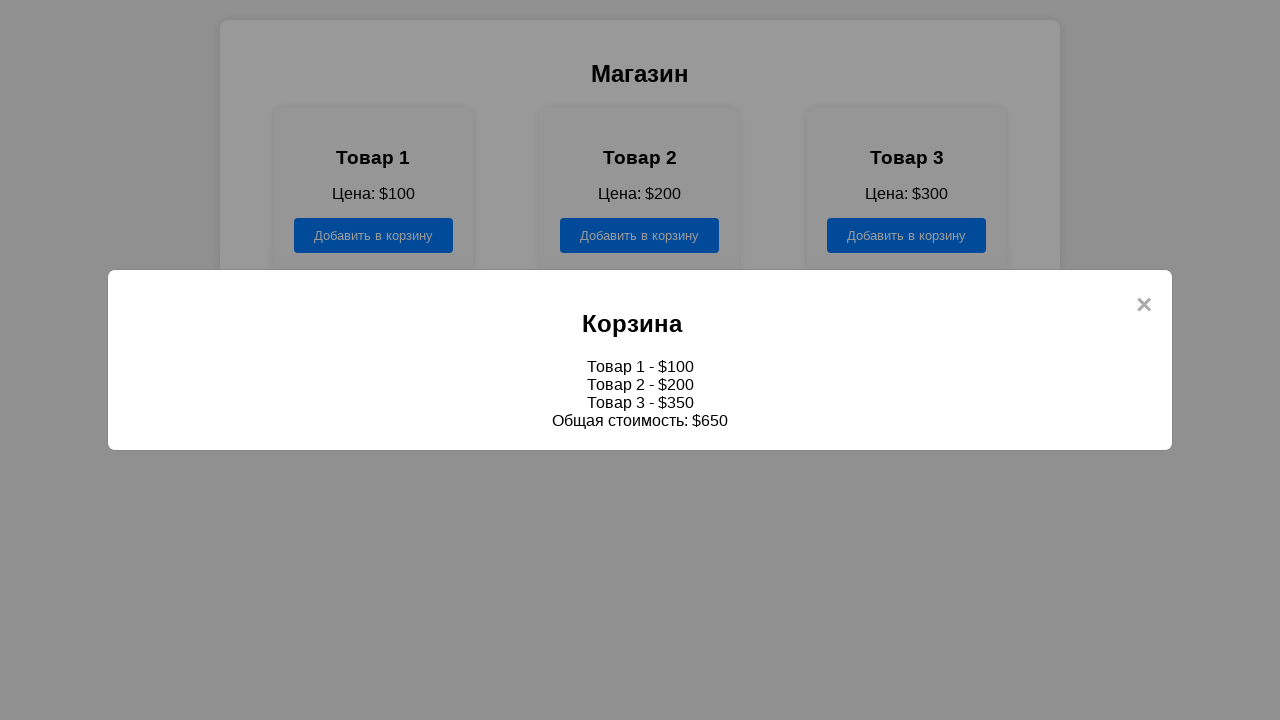

Retrieved cart total text content
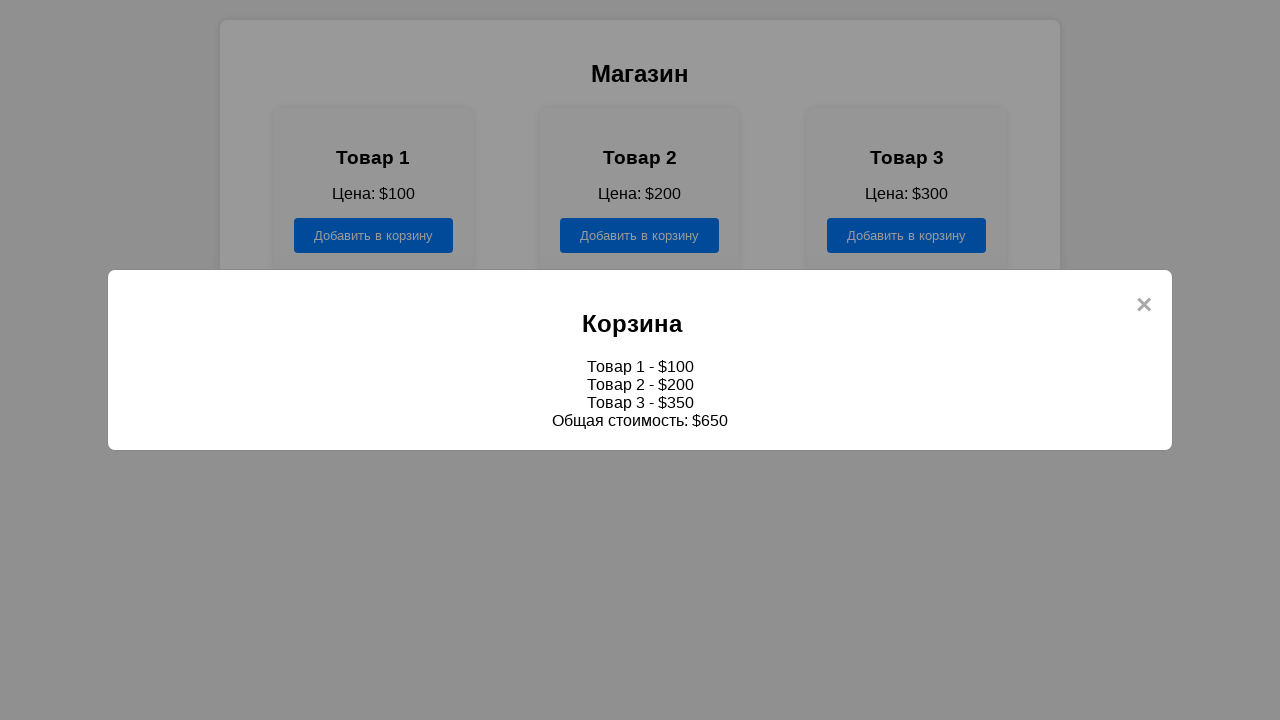

Verified total cart price is $650
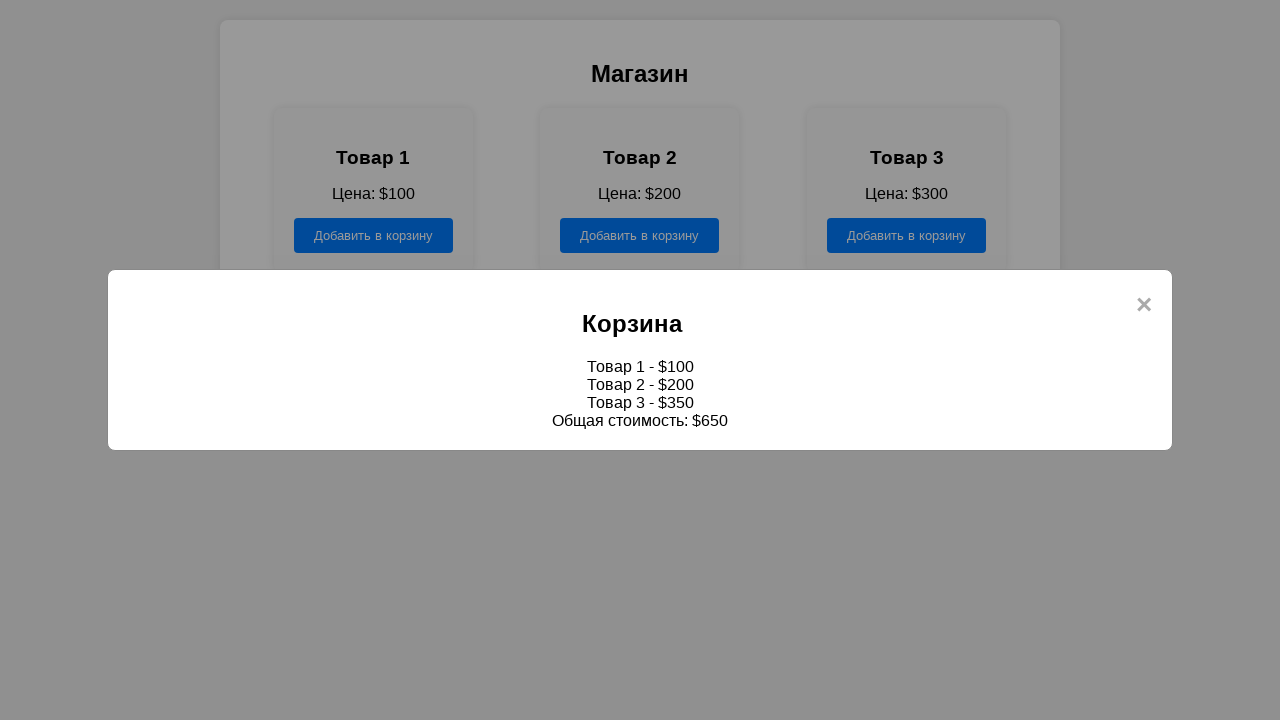

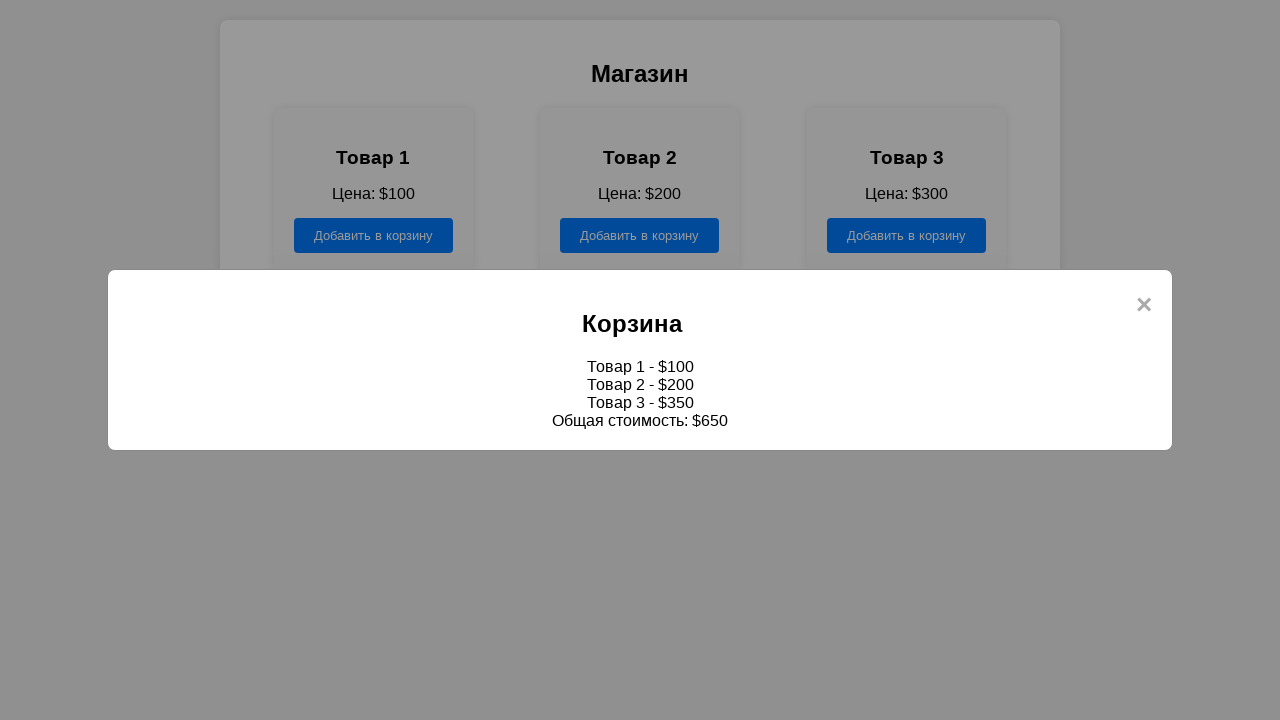